Navigates to the Zaggle EMS development application and verifies the page loads successfully

Starting URL: https://dev-app.zaggleems.com/

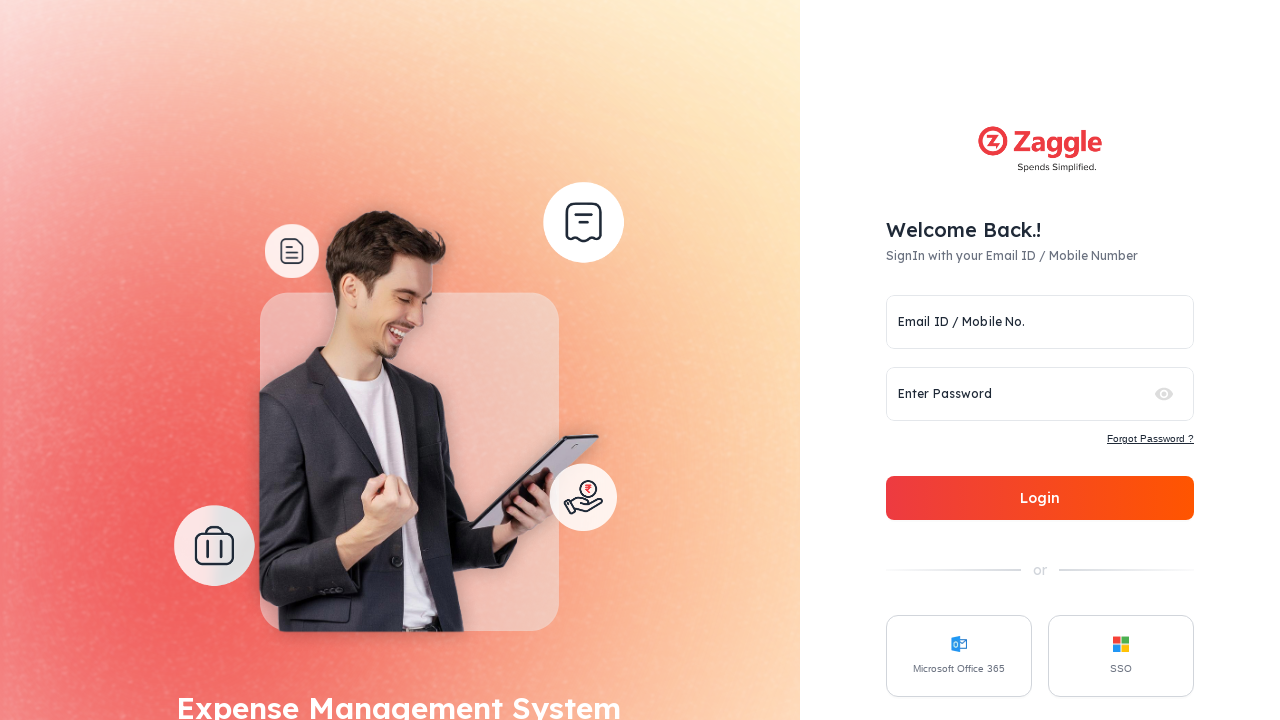

Waited for page DOM to be fully loaded at https://dev-app.zaggleems.com/
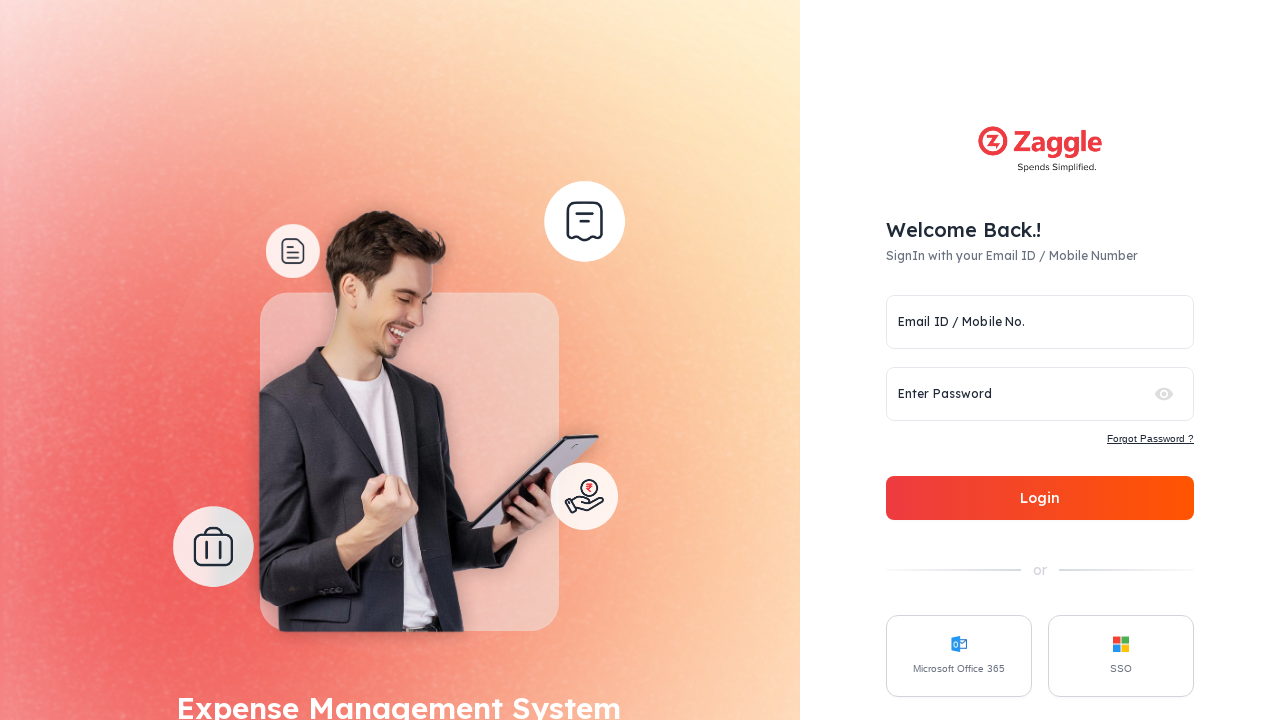

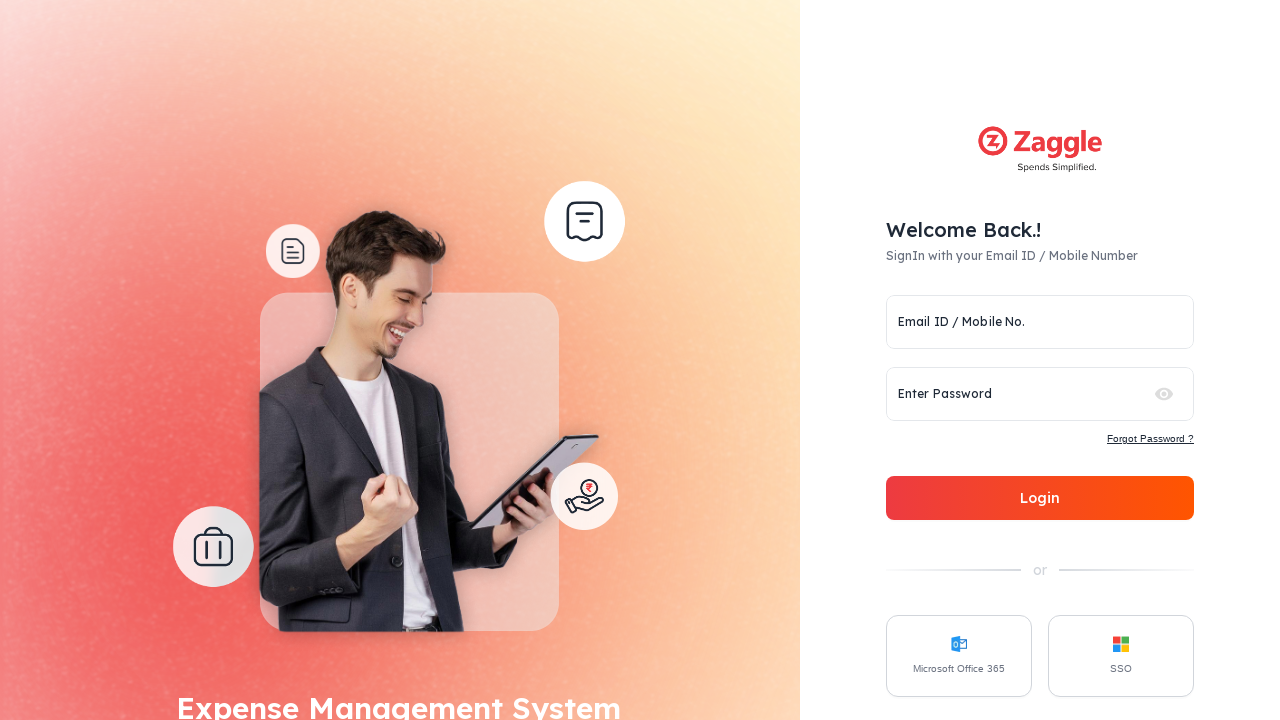